Tests form validation by navigating to the practice form and clicking submit

Starting URL: https://demoqa.com/

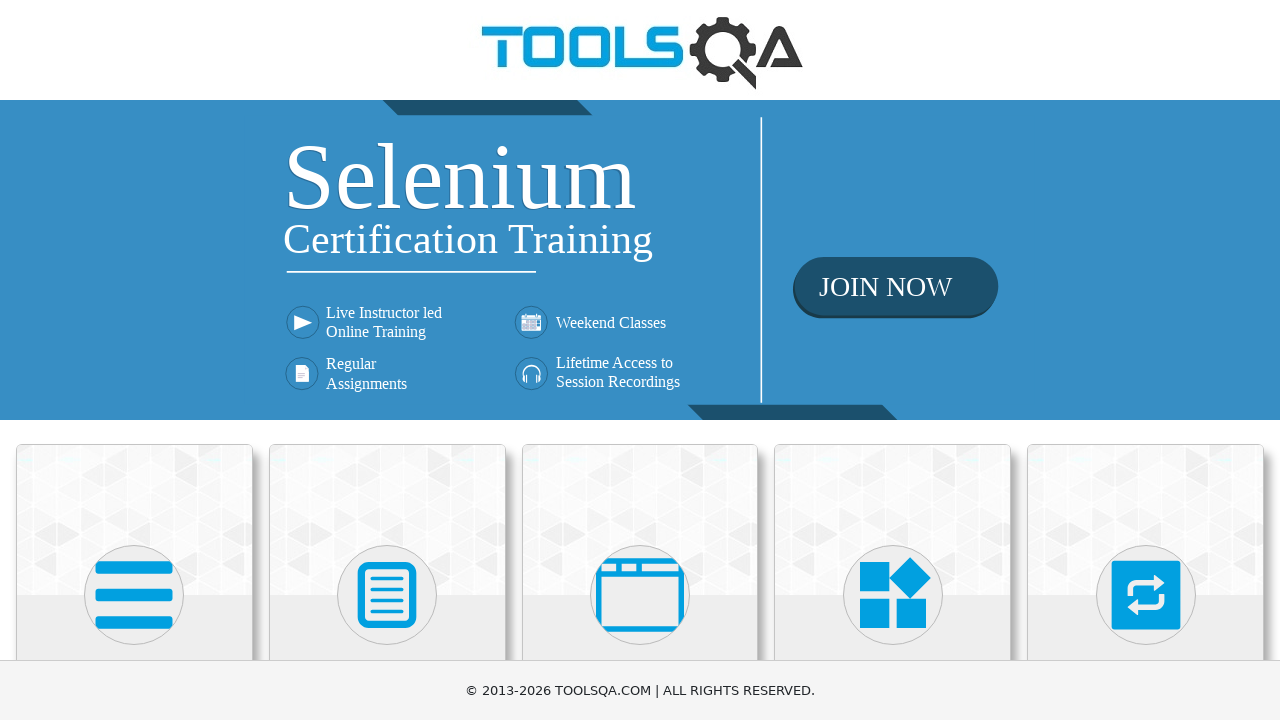

Clicked on Forms card at (387, 360) on xpath=//h5[text()='Forms']
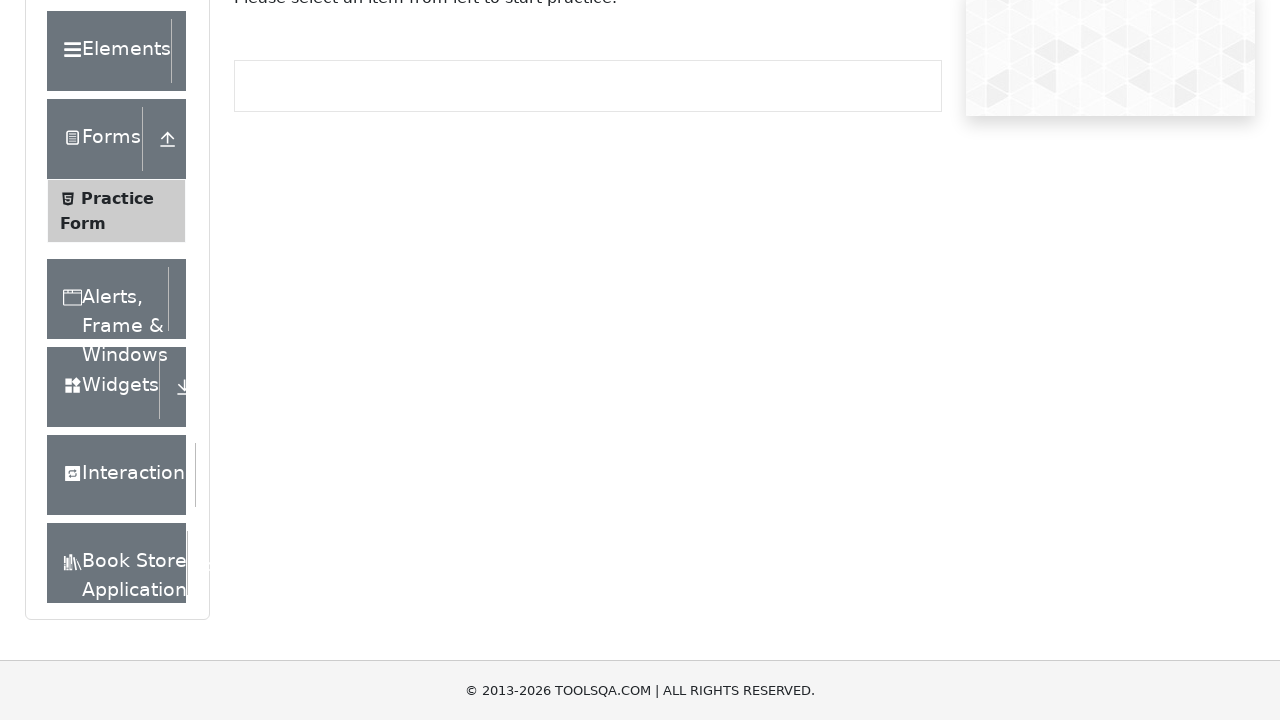

Clicked on Practice Form menu item at (117, 336) on xpath=//span[text()='Practice Form']
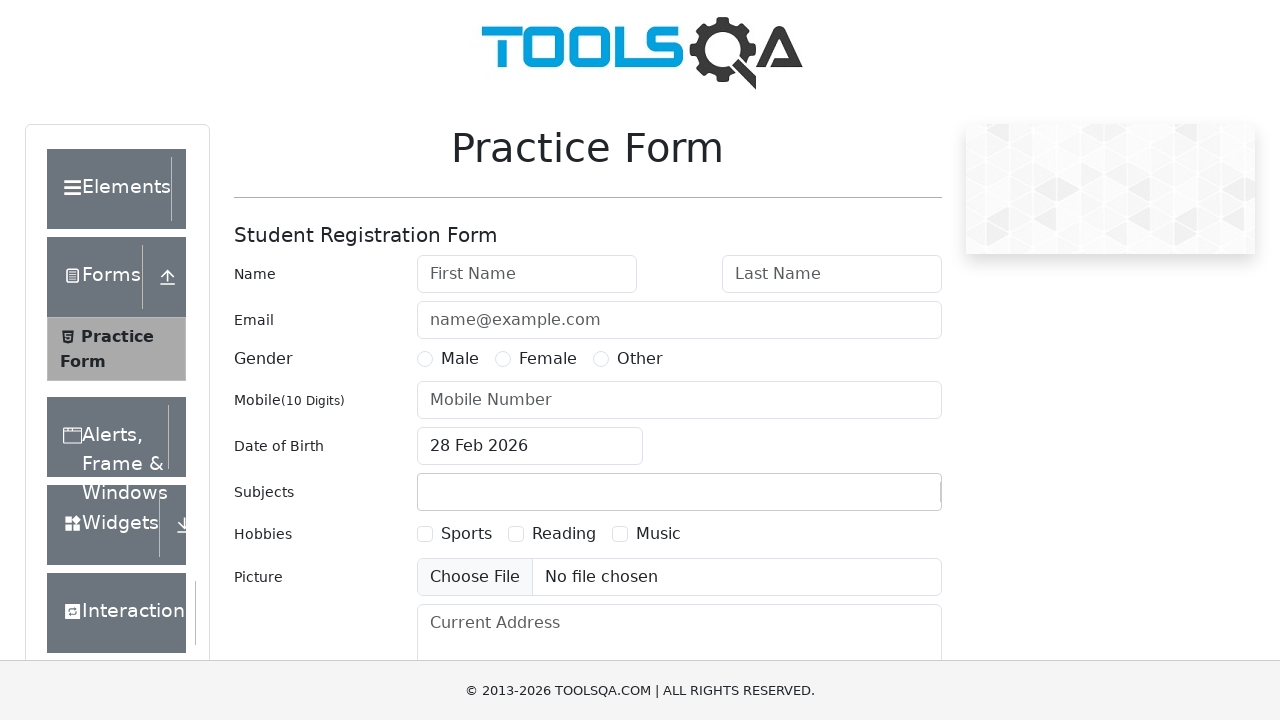

Clicked on Widgets to collapse/change view at (103, 525) on xpath=//div[text()='Widgets']
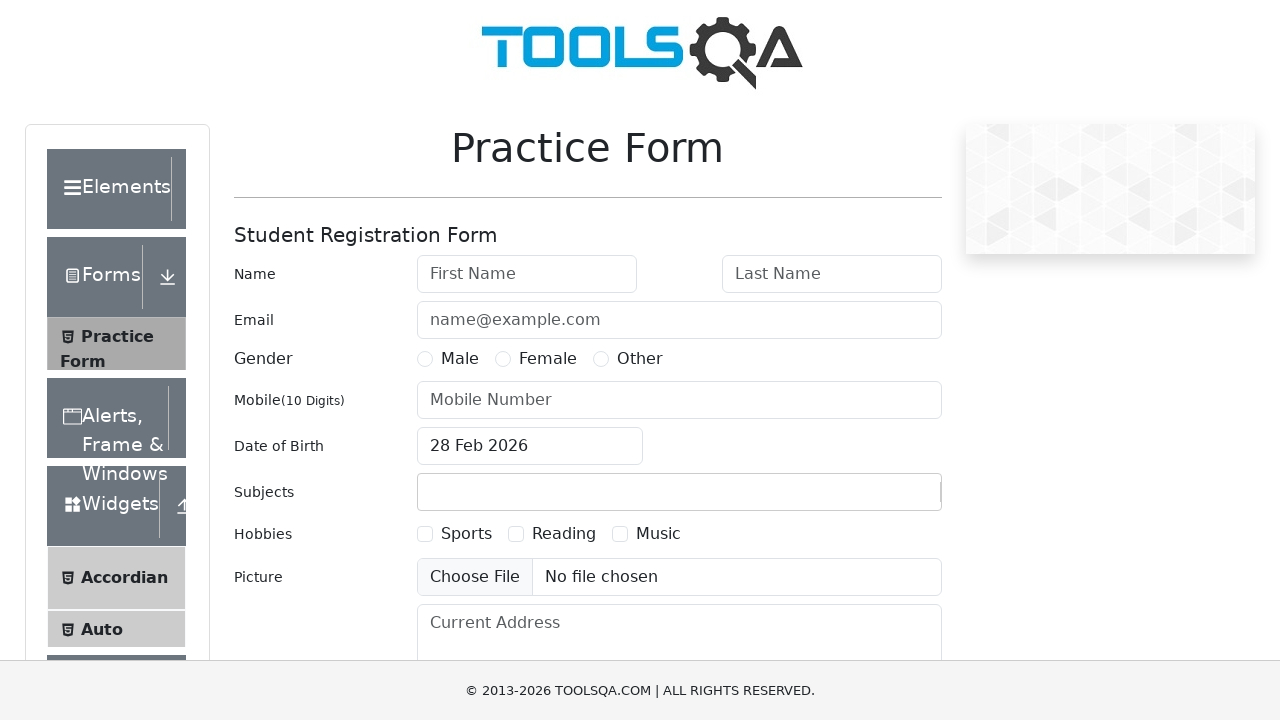

Clicked submit button to test form validation at (885, 360) on #submit
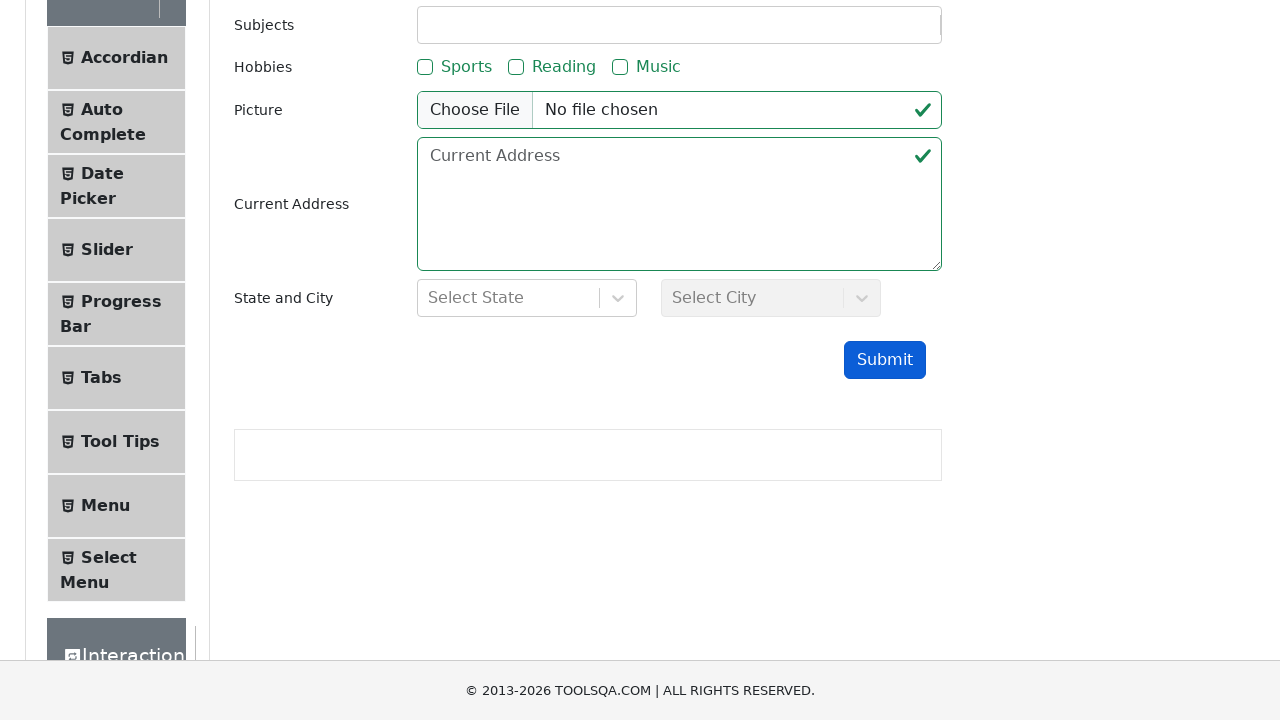

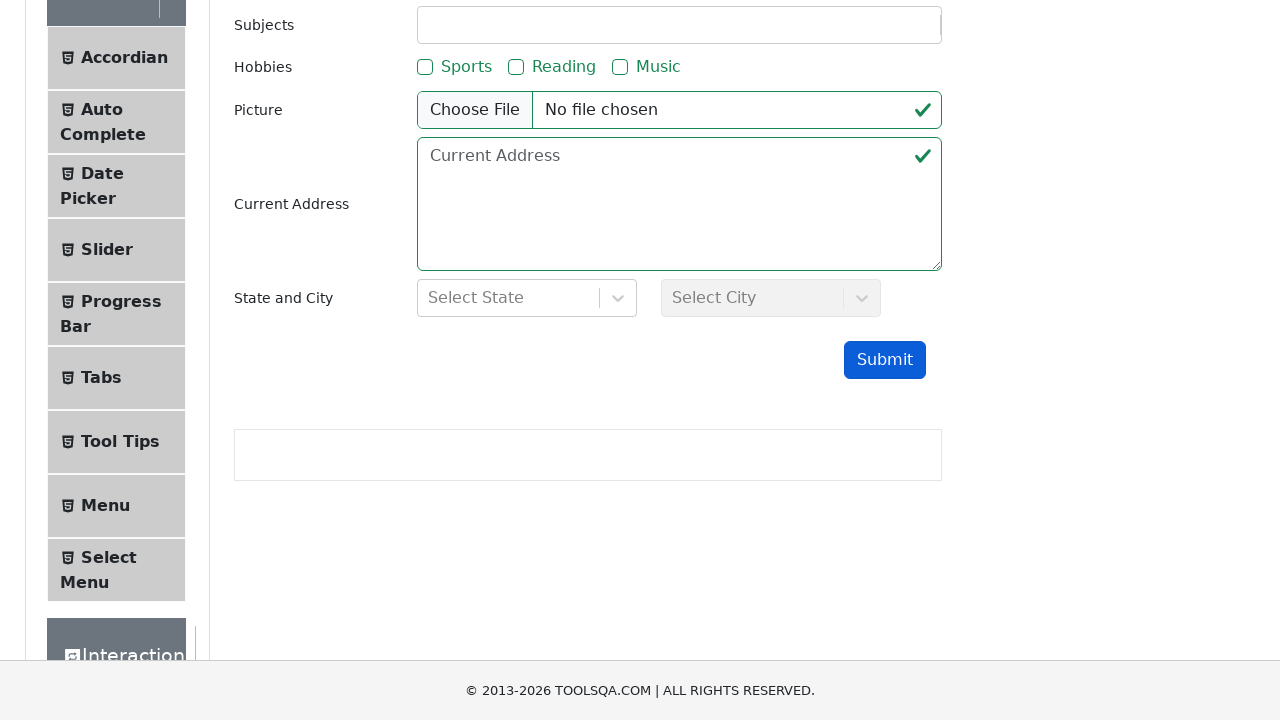